Tests JavaScript confirmation alert handling by clicking a button to trigger a confirmation dialog, accepting the alert, and verifying the result message is displayed correctly.

Starting URL: http://the-internet.herokuapp.com/javascript_alerts

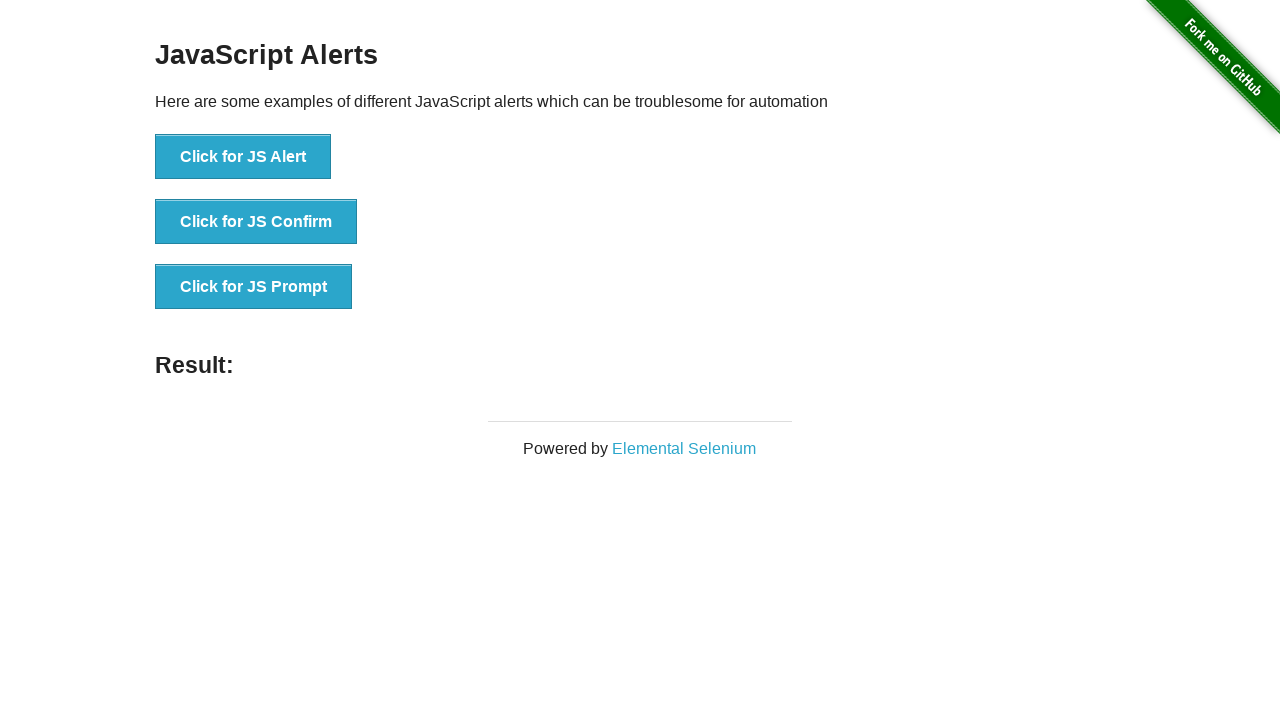

Set up dialog handler to accept confirmation alerts
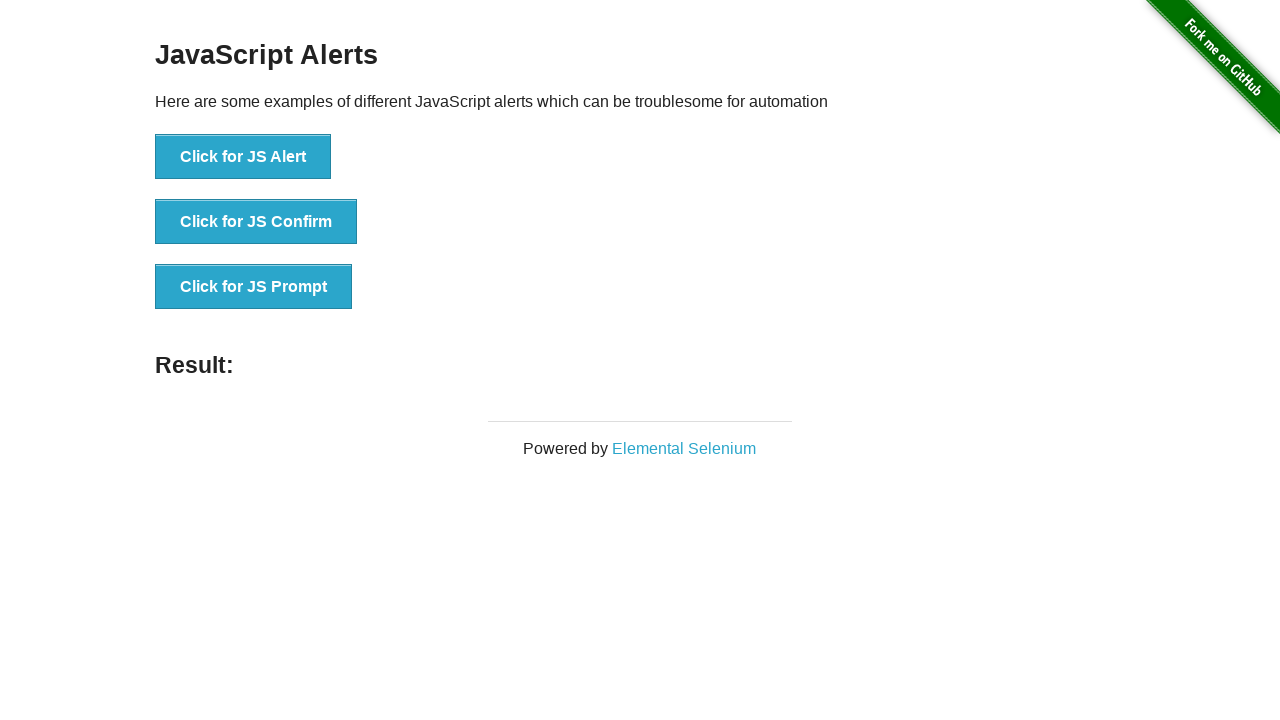

Clicked the confirmation alert button at (256, 222) on .example li:nth-child(2) button
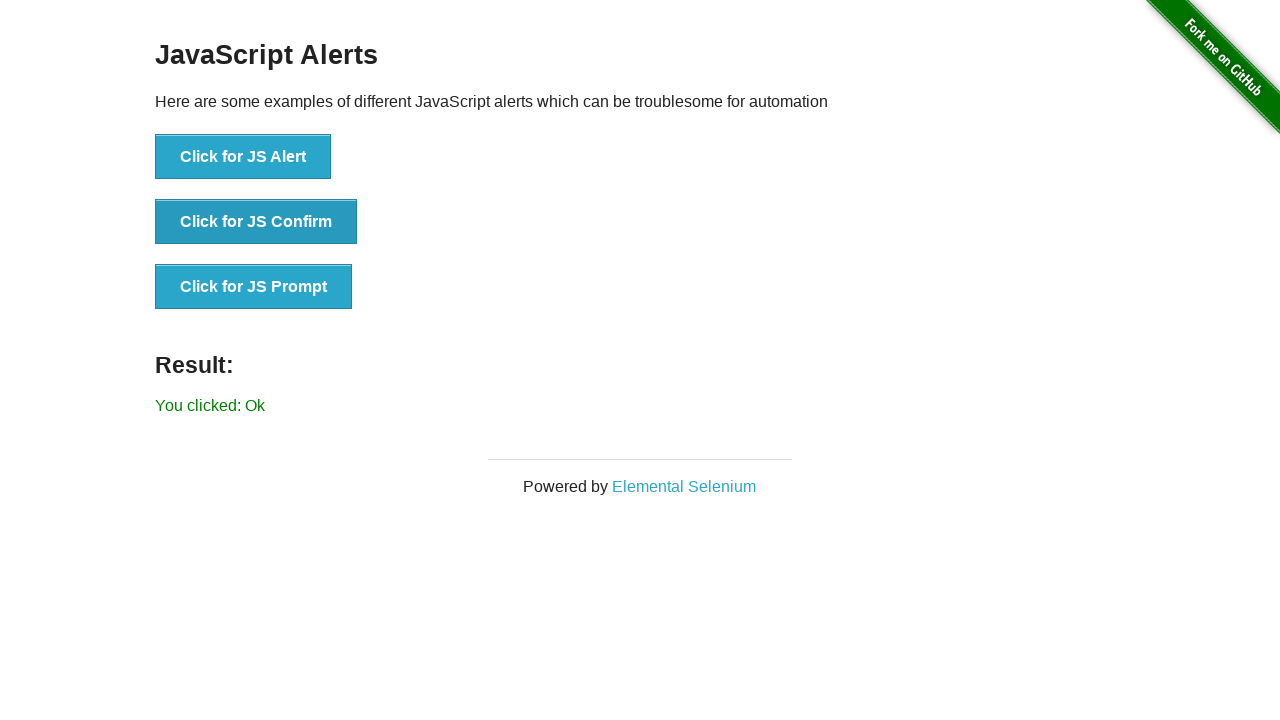

Result message element loaded
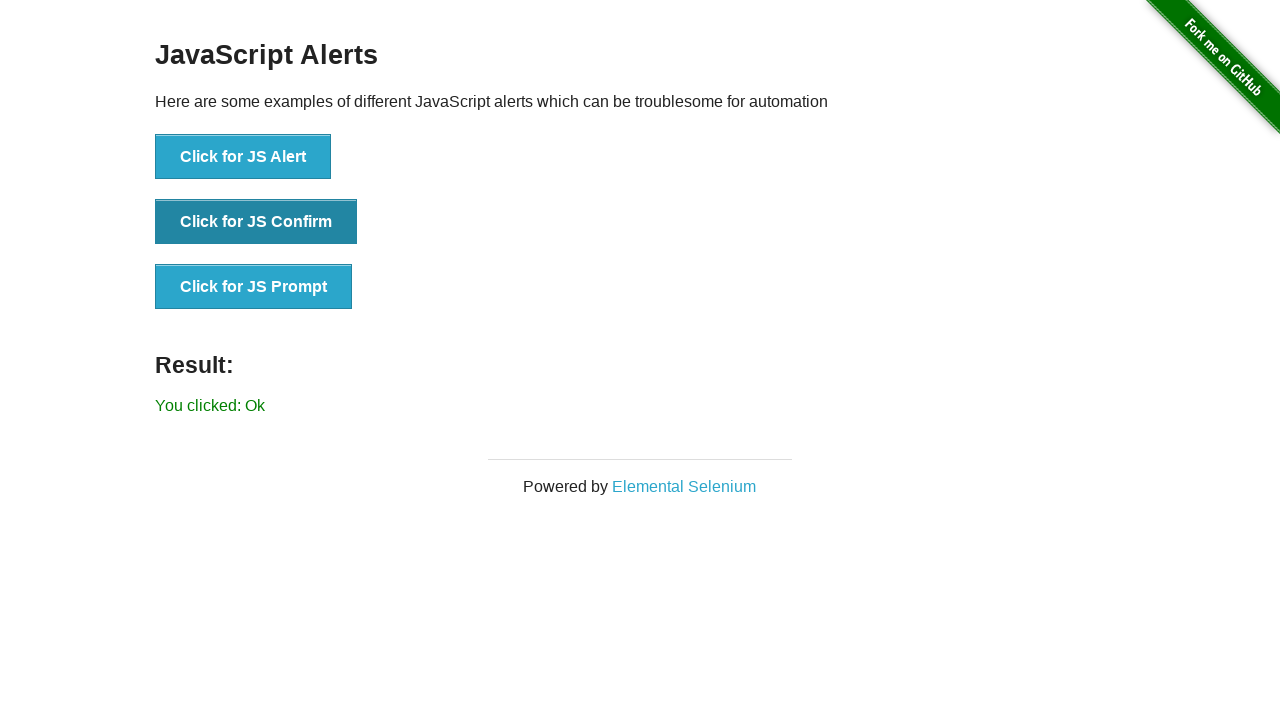

Retrieved result message text
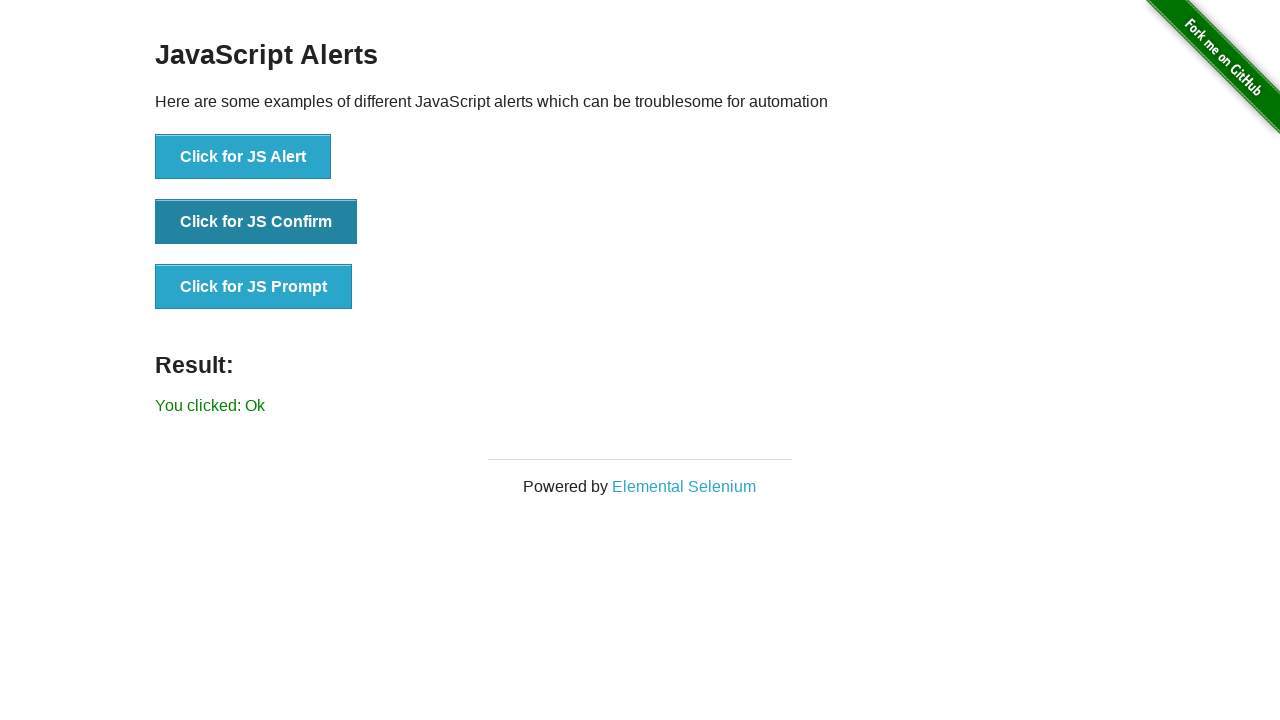

Verified result message displays 'You clicked: Ok'
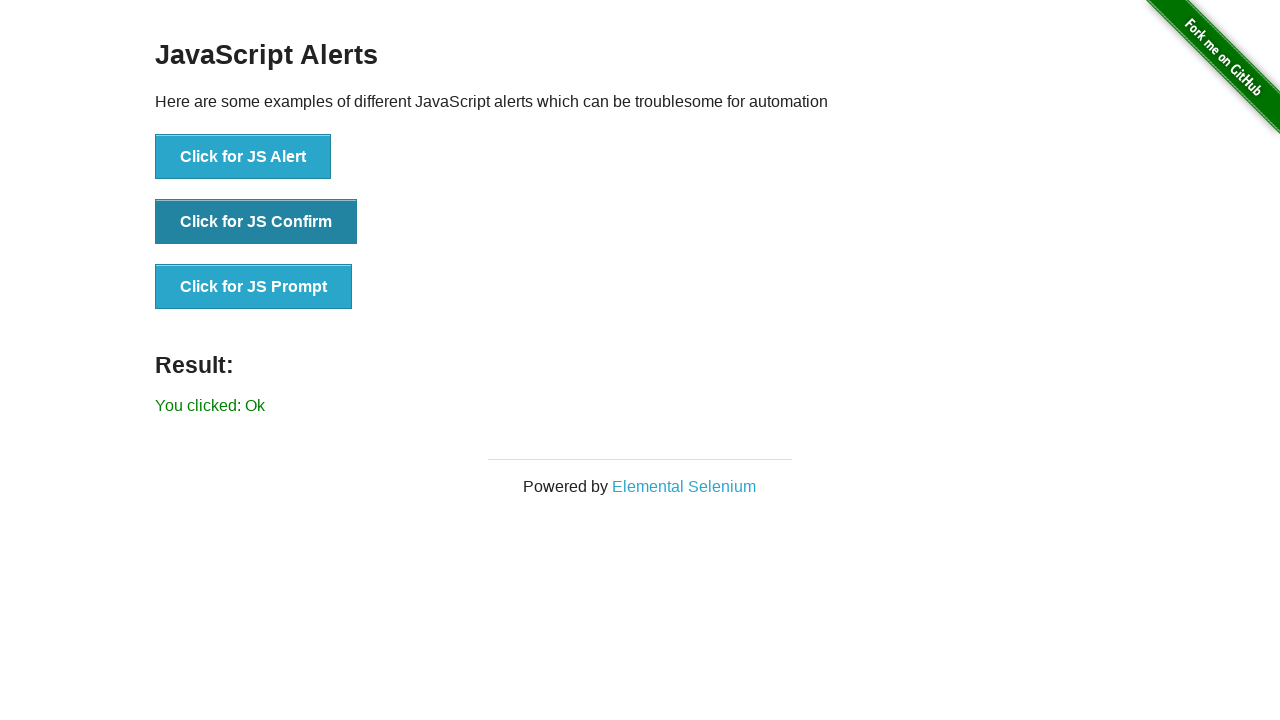

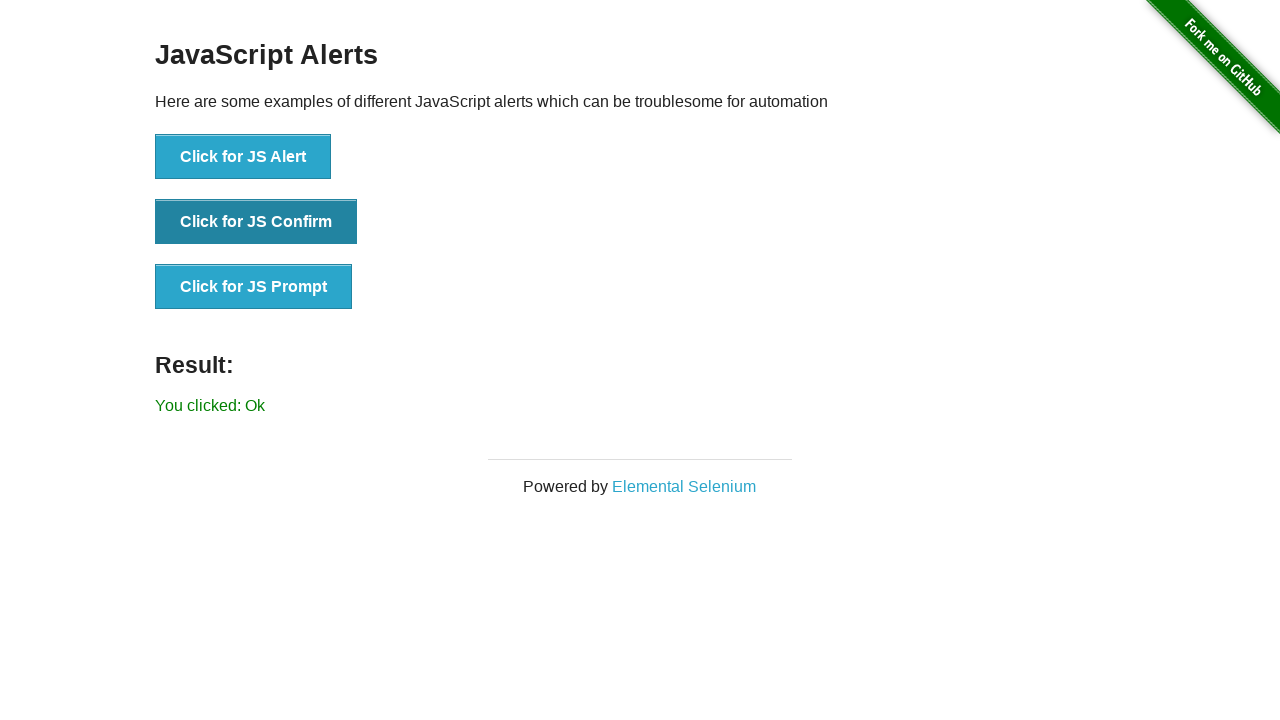